Tests that the currently applied filter link is highlighted with the selected class

Starting URL: https://demo.playwright.dev/todomvc

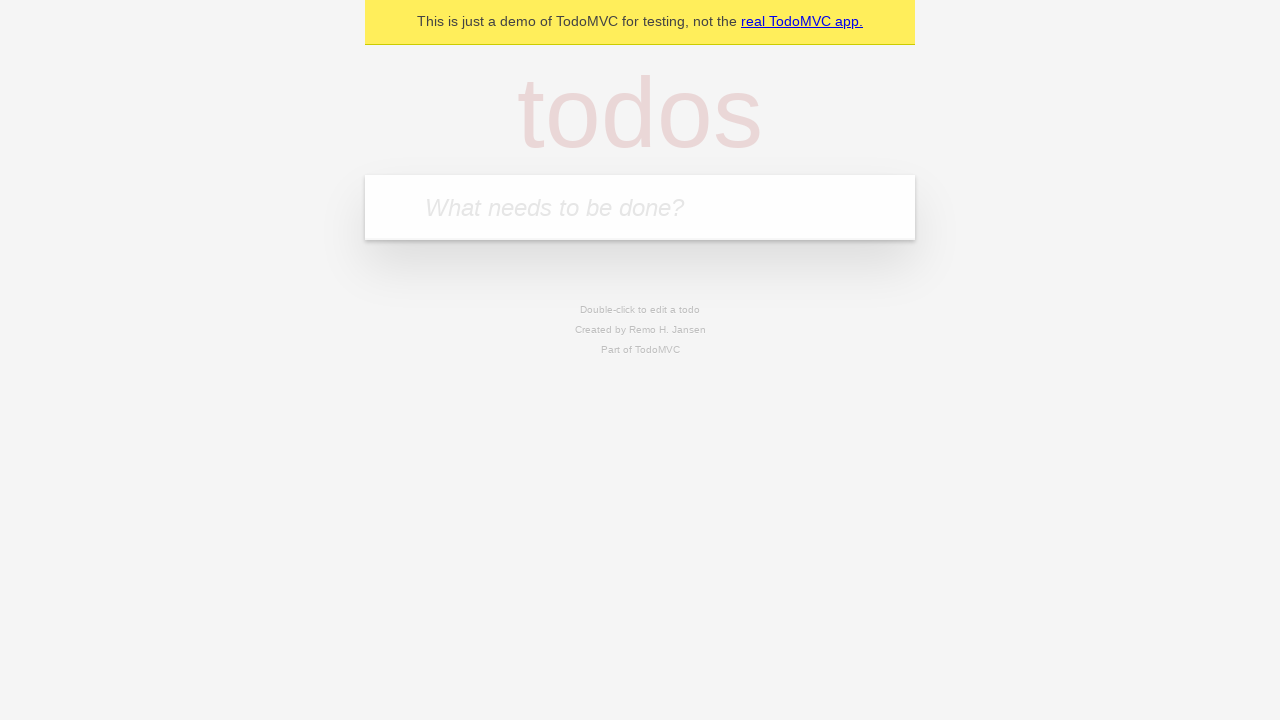

Filled todo input with 'buy some cheese' on internal:attr=[placeholder="What needs to be done?"i]
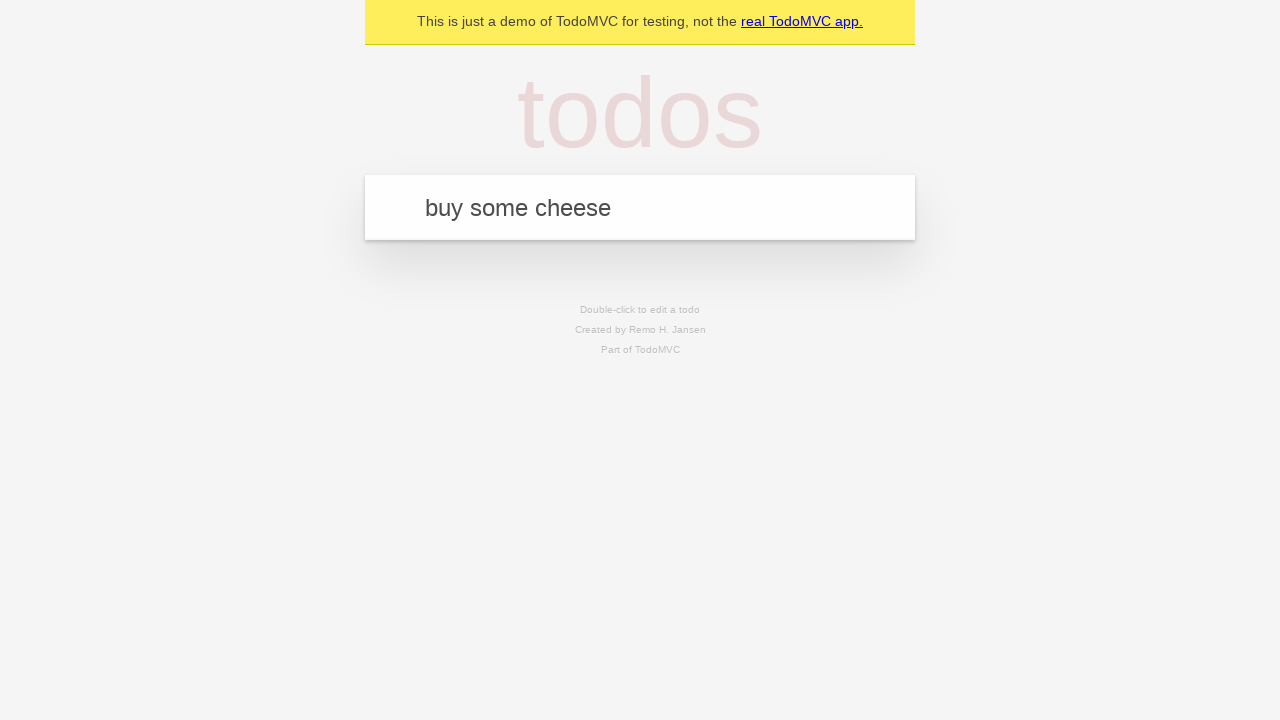

Pressed Enter to create todo 'buy some cheese' on internal:attr=[placeholder="What needs to be done?"i]
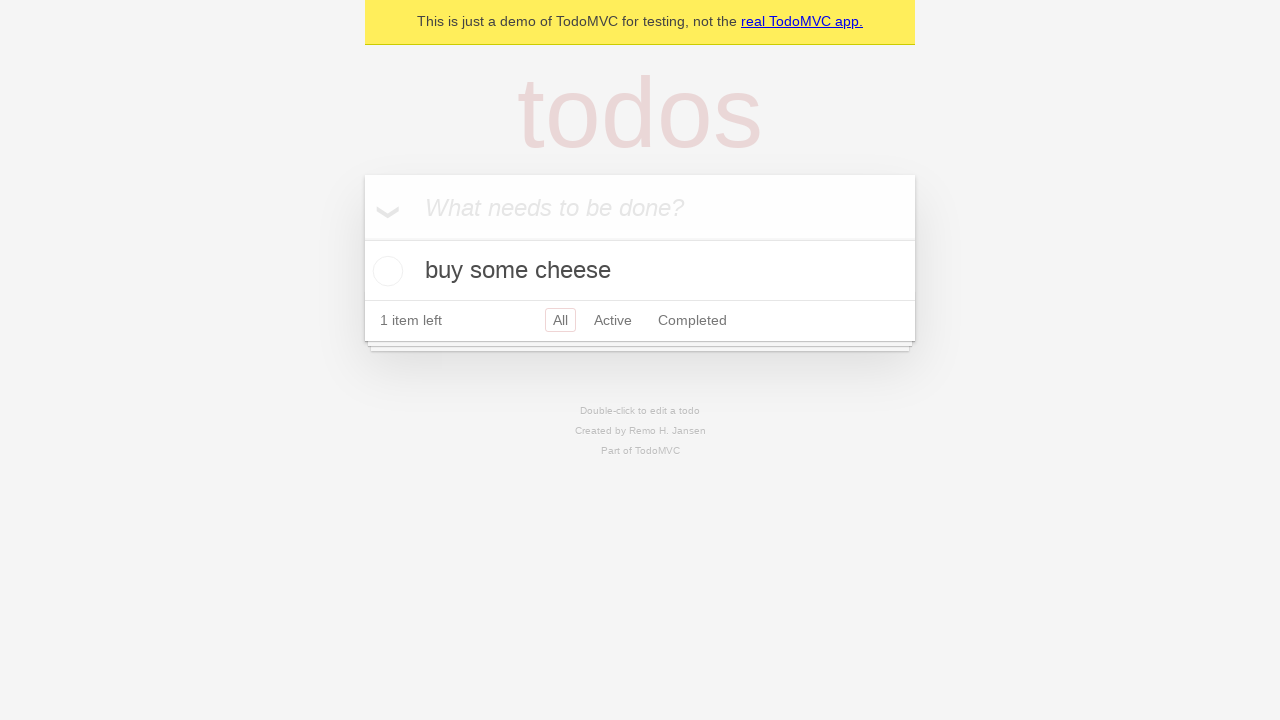

Filled todo input with 'feed the cat' on internal:attr=[placeholder="What needs to be done?"i]
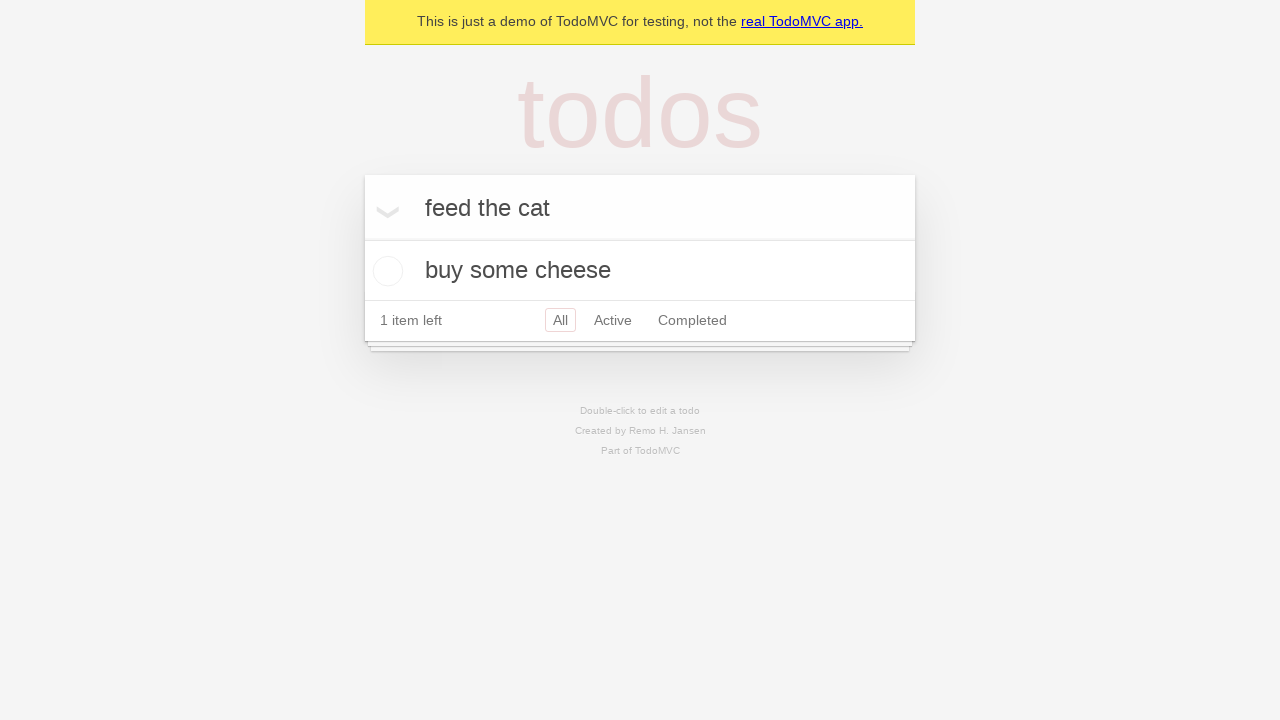

Pressed Enter to create todo 'feed the cat' on internal:attr=[placeholder="What needs to be done?"i]
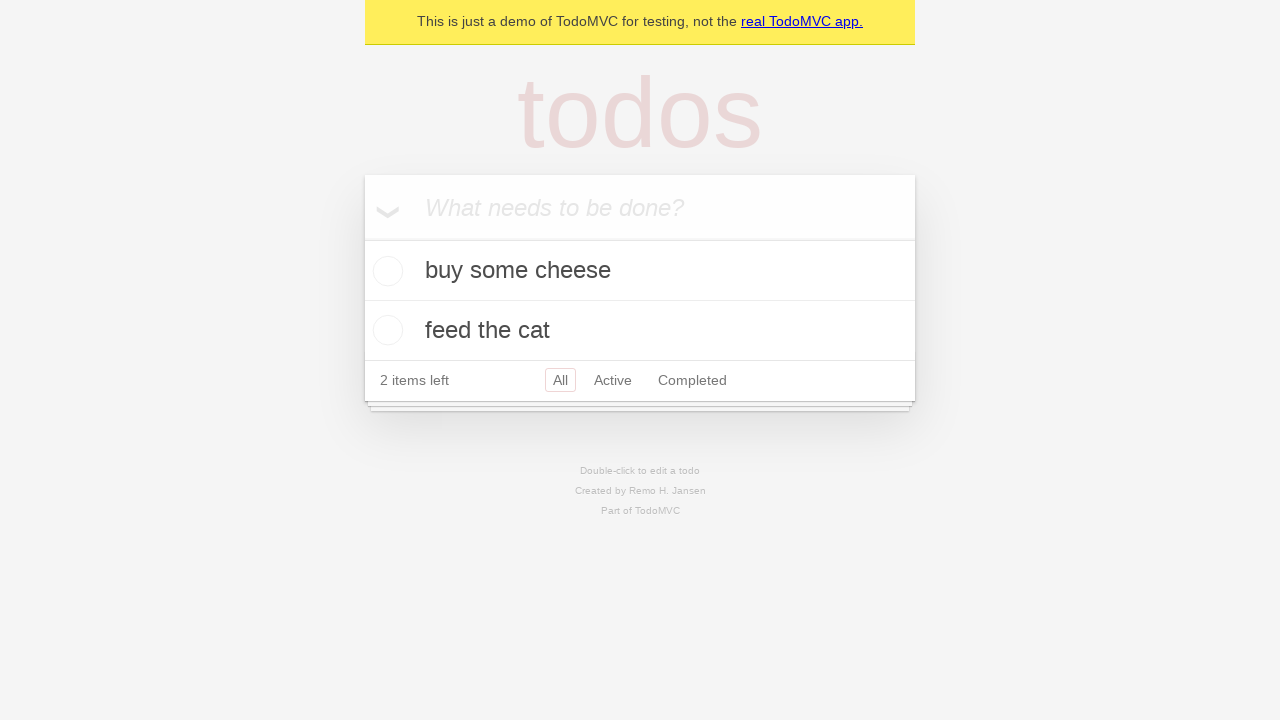

Filled todo input with 'book a doctors appointment' on internal:attr=[placeholder="What needs to be done?"i]
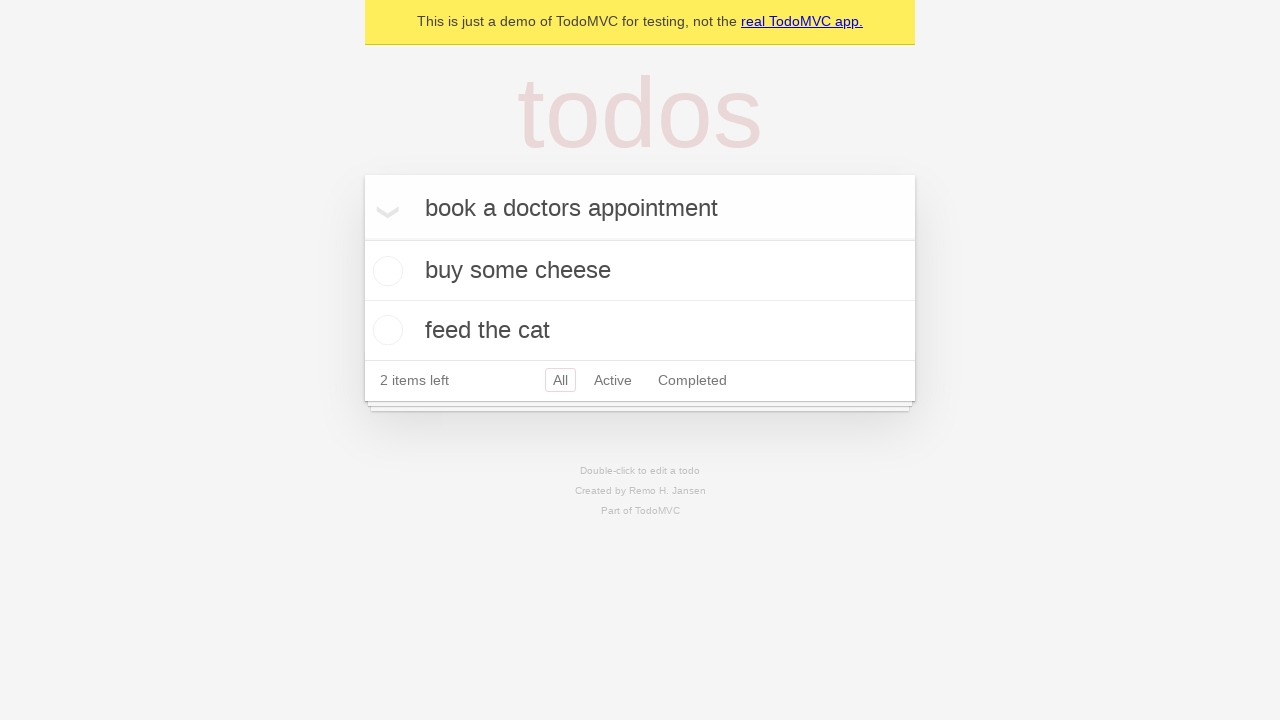

Pressed Enter to create todo 'book a doctors appointment' on internal:attr=[placeholder="What needs to be done?"i]
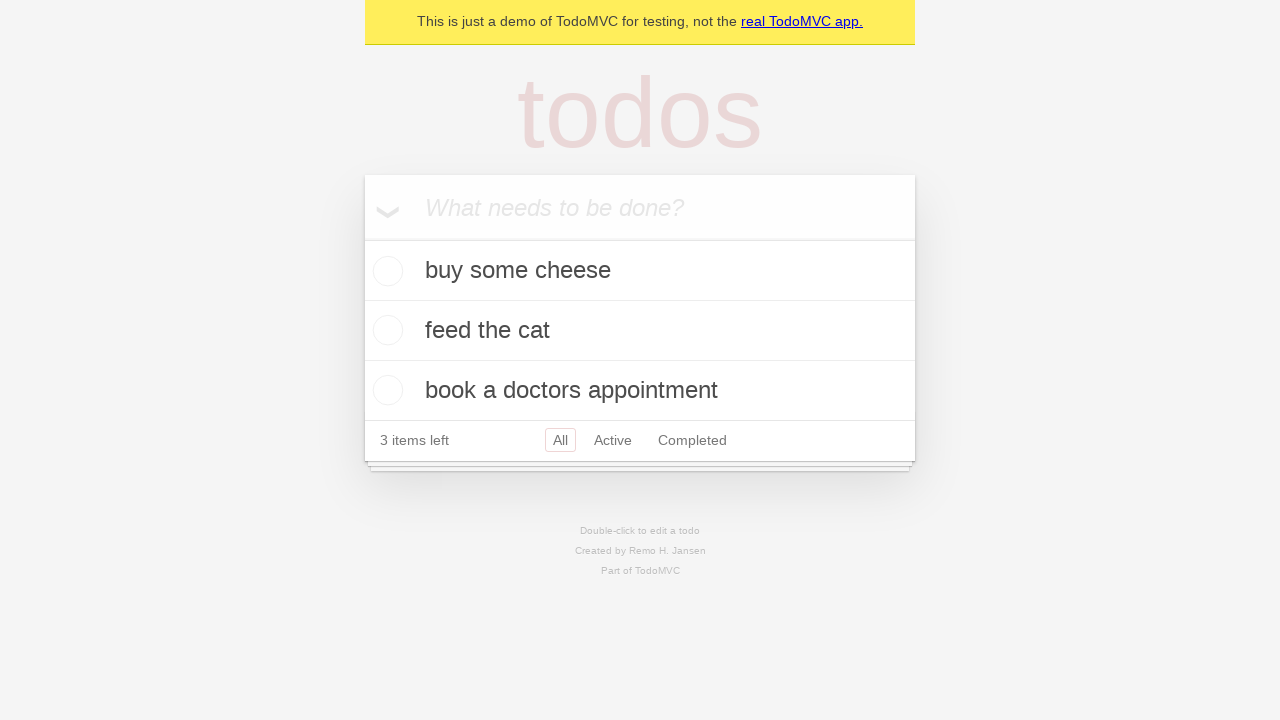

Filled todo input with 'random' on internal:attr=[placeholder="What needs to be done?"i]
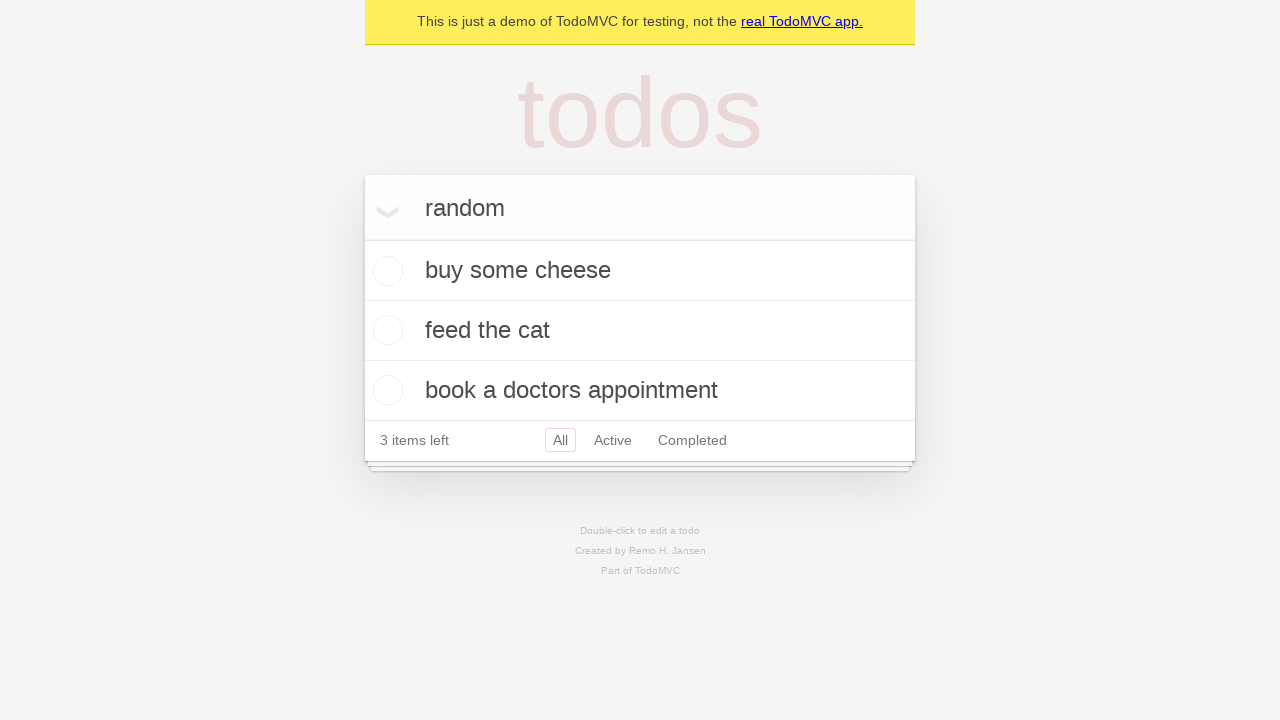

Pressed Enter to create todo 'random' on internal:attr=[placeholder="What needs to be done?"i]
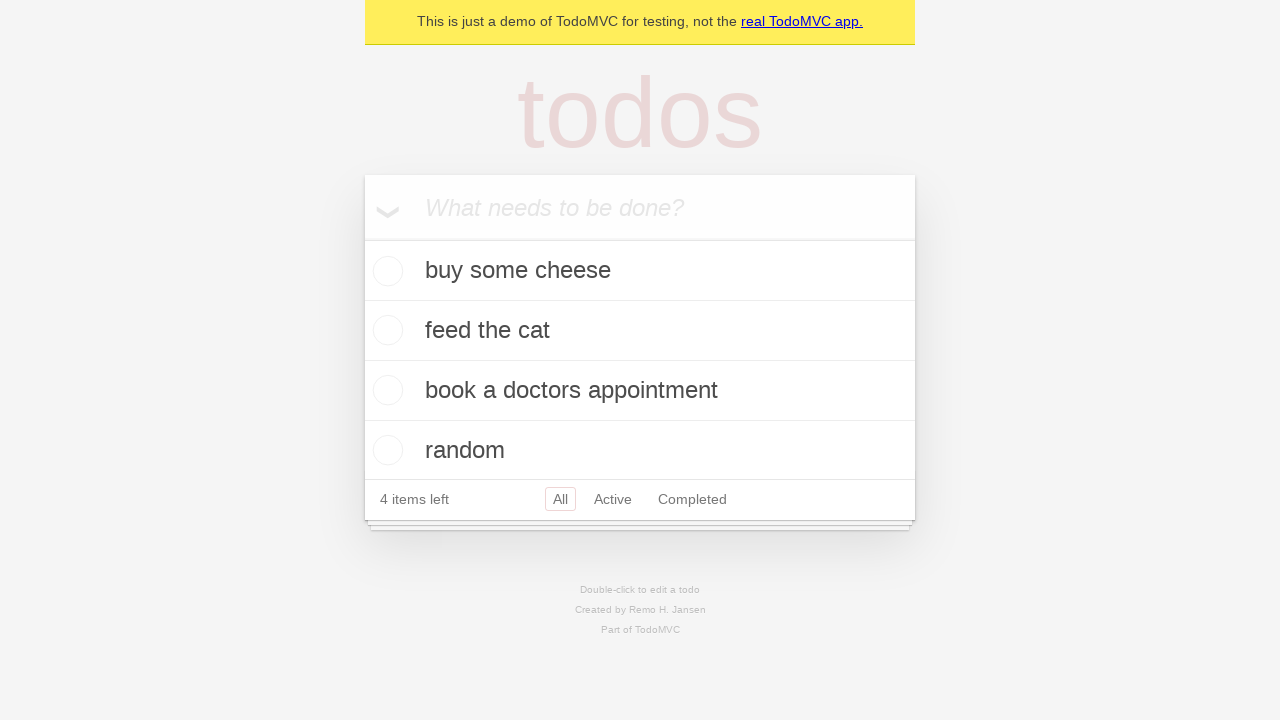

Waited for all 4 todos to be created
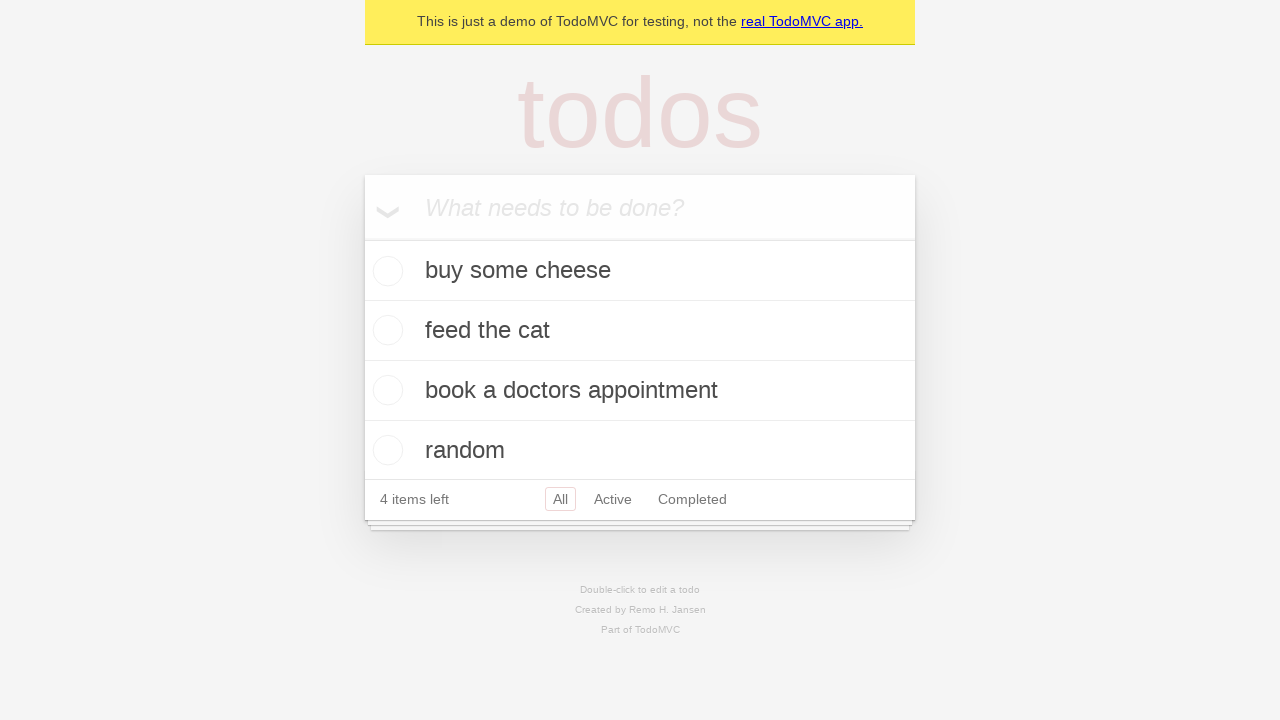

Clicked Active filter link at (613, 499) on internal:role=link[name="Active"i]
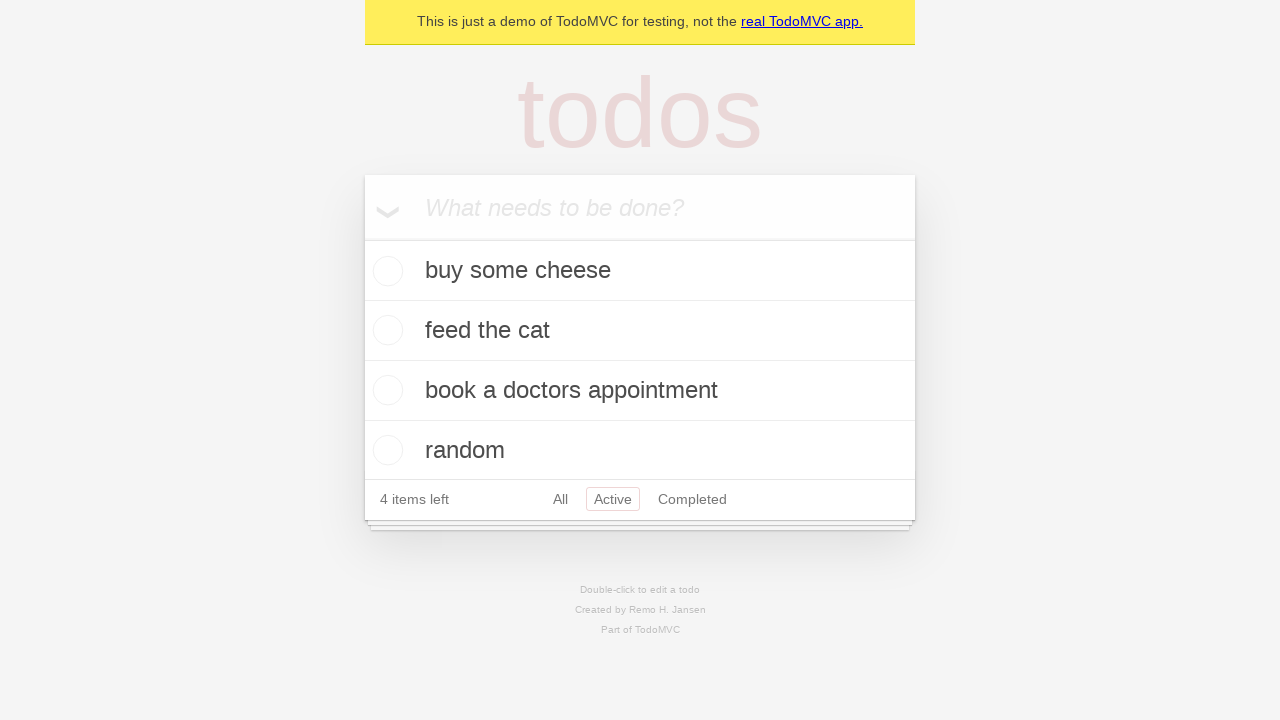

Clicked Completed filter link at (692, 499) on internal:role=link[name="Completed"i]
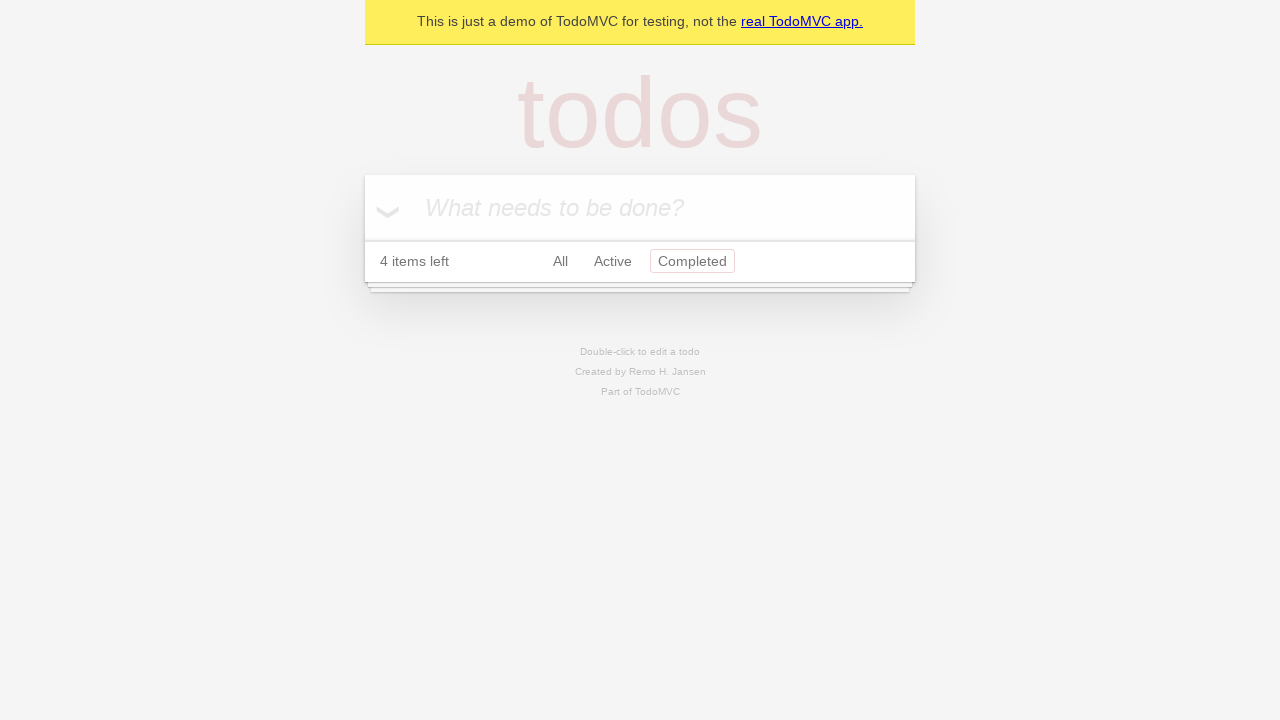

Waited for navigation to complete
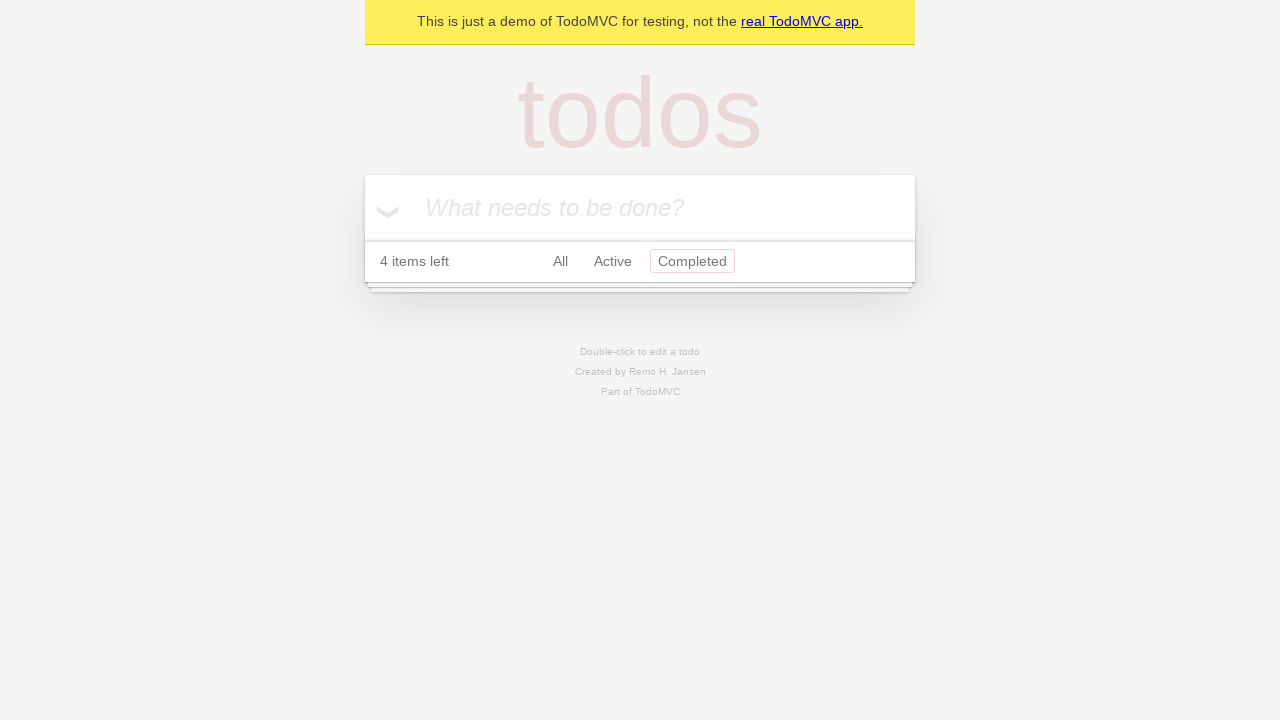

Verified Completed filter link has 'selected' class applied
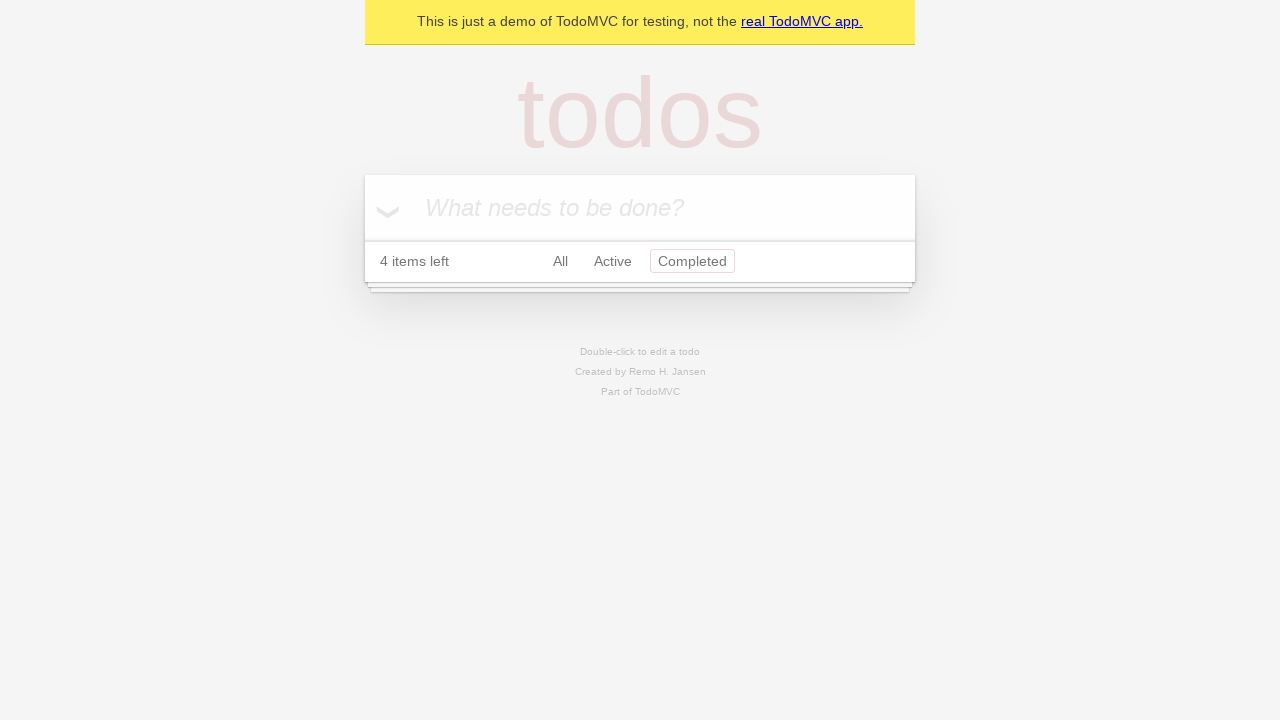

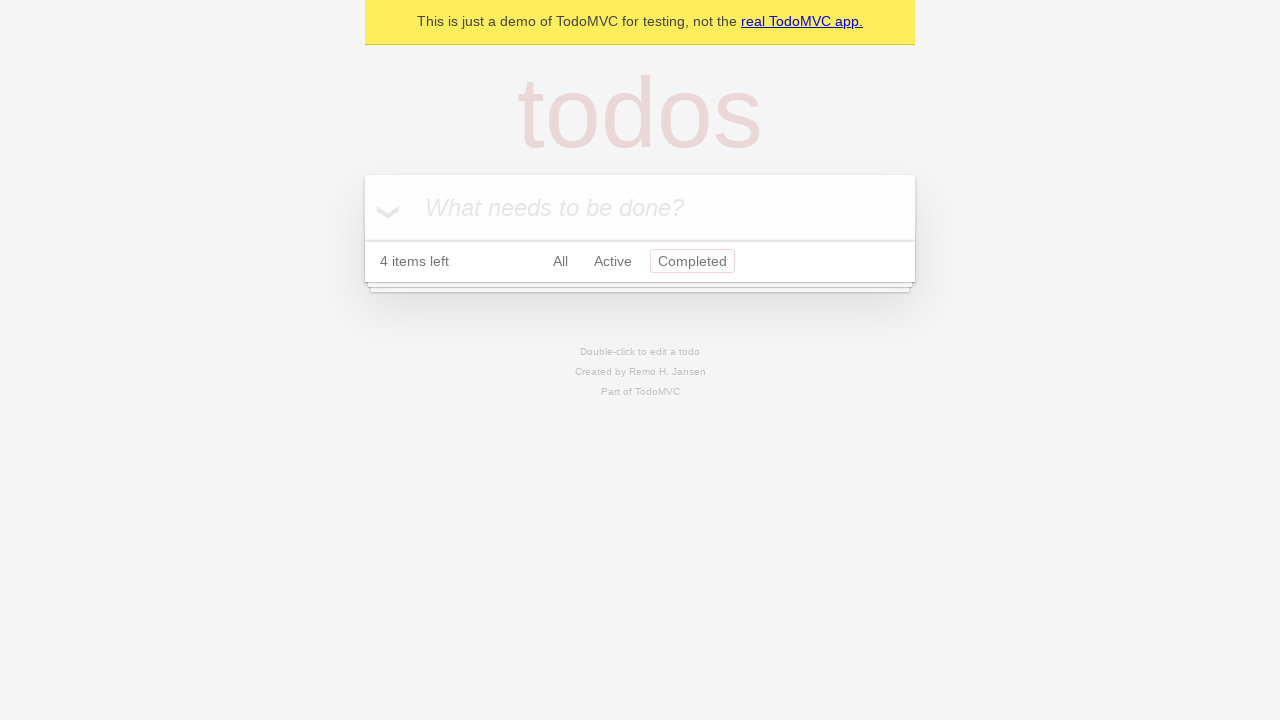